Tests that the color change button changes its text color to red after a delay on the dynamic properties demo page

Starting URL: https://demoqa.com/dynamic-properties

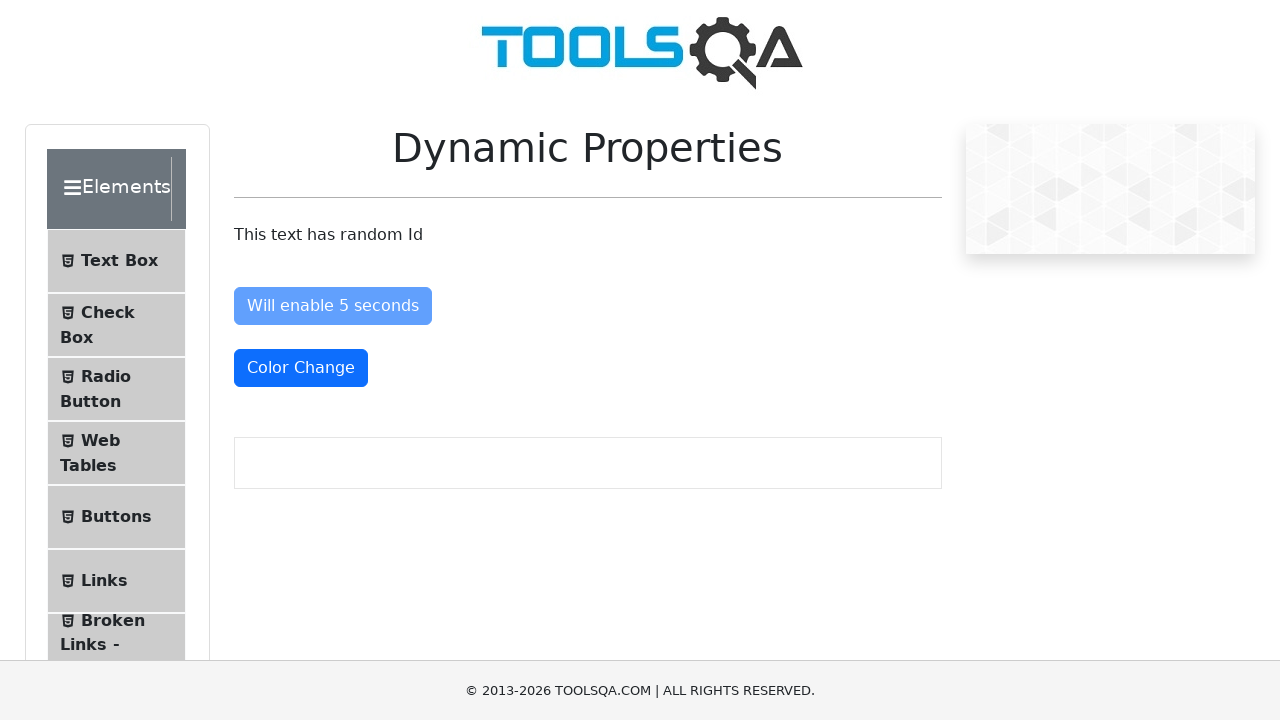

Navigated to dynamic properties demo page
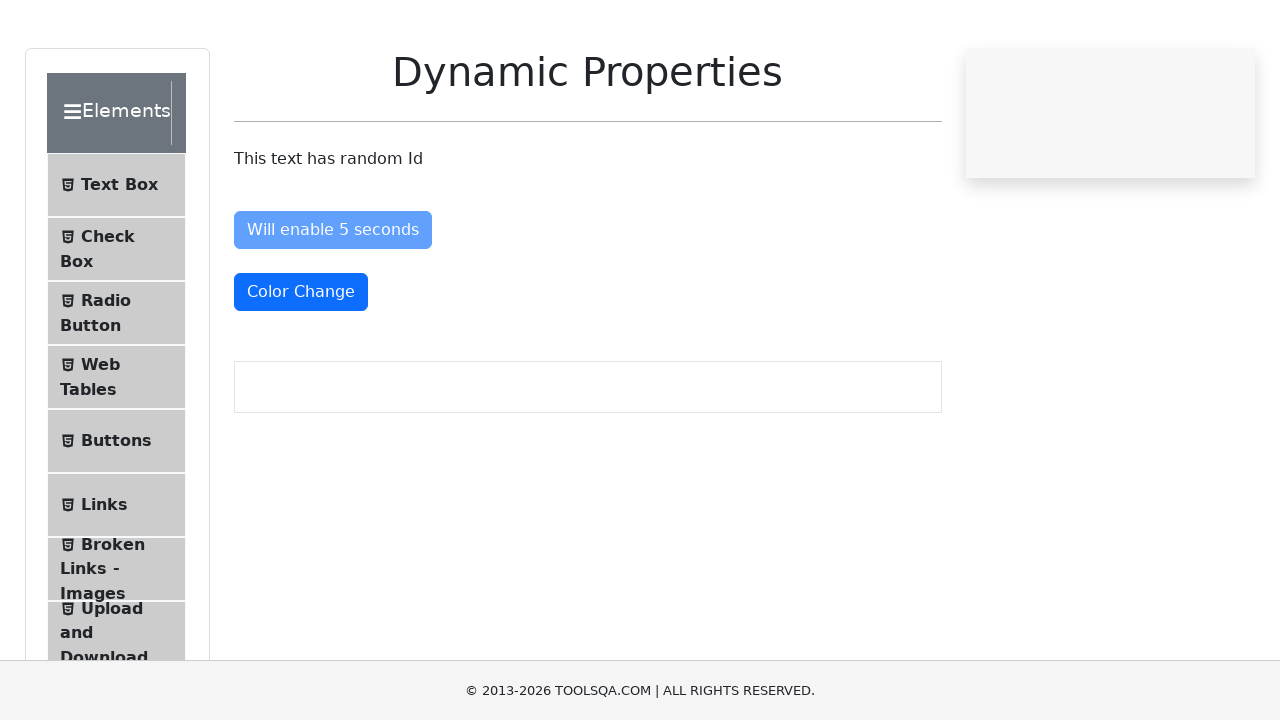

Located the color change button element
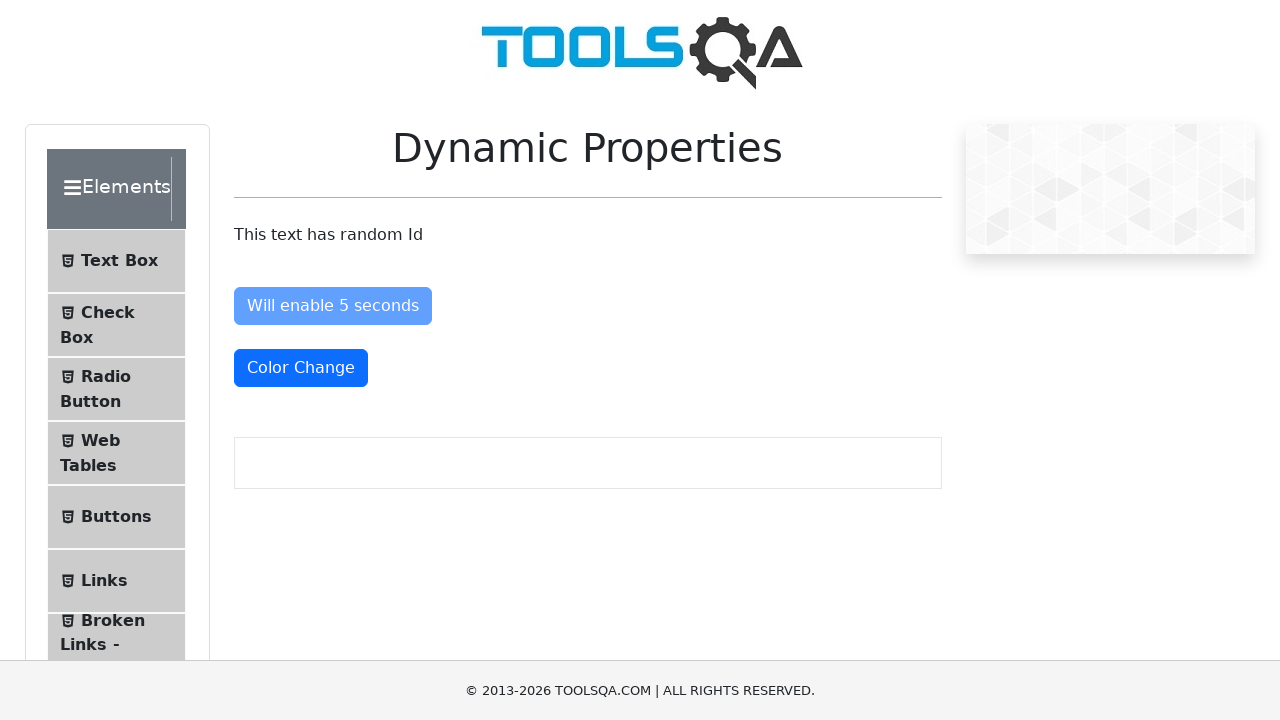

Waited 6 seconds for color change to occur
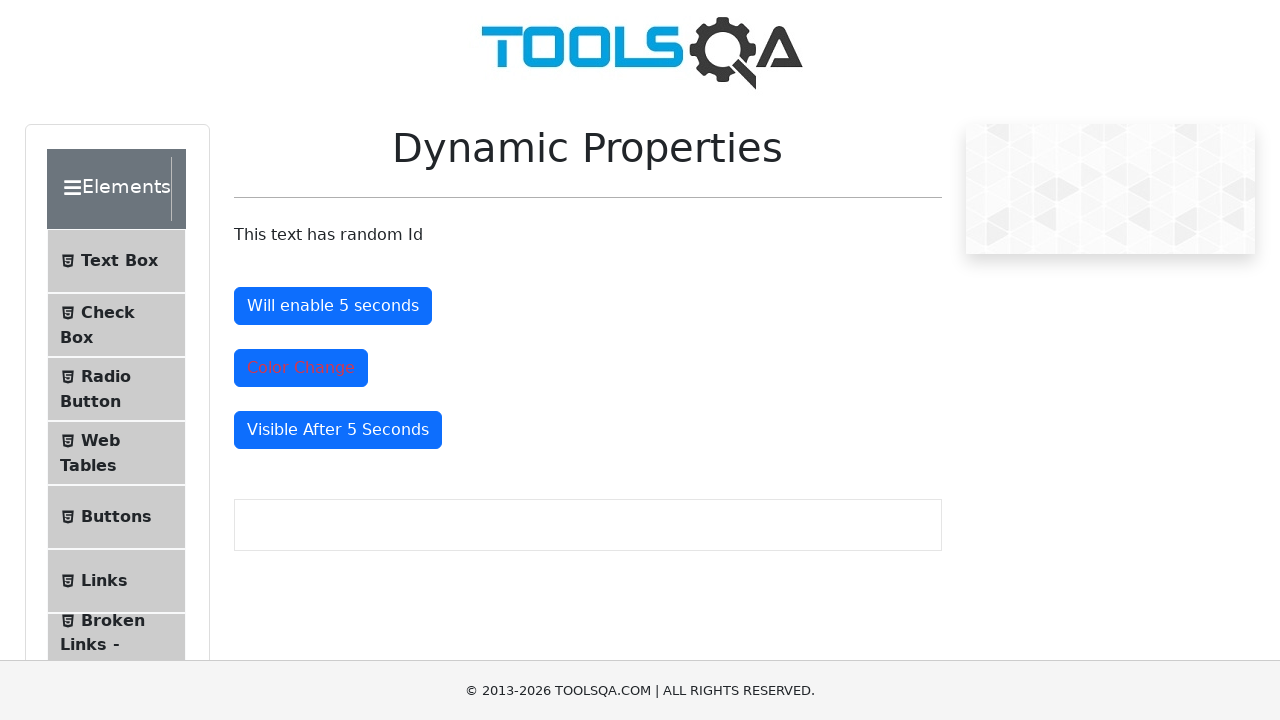

Retrieved computed color style: rgb(220, 53, 69)
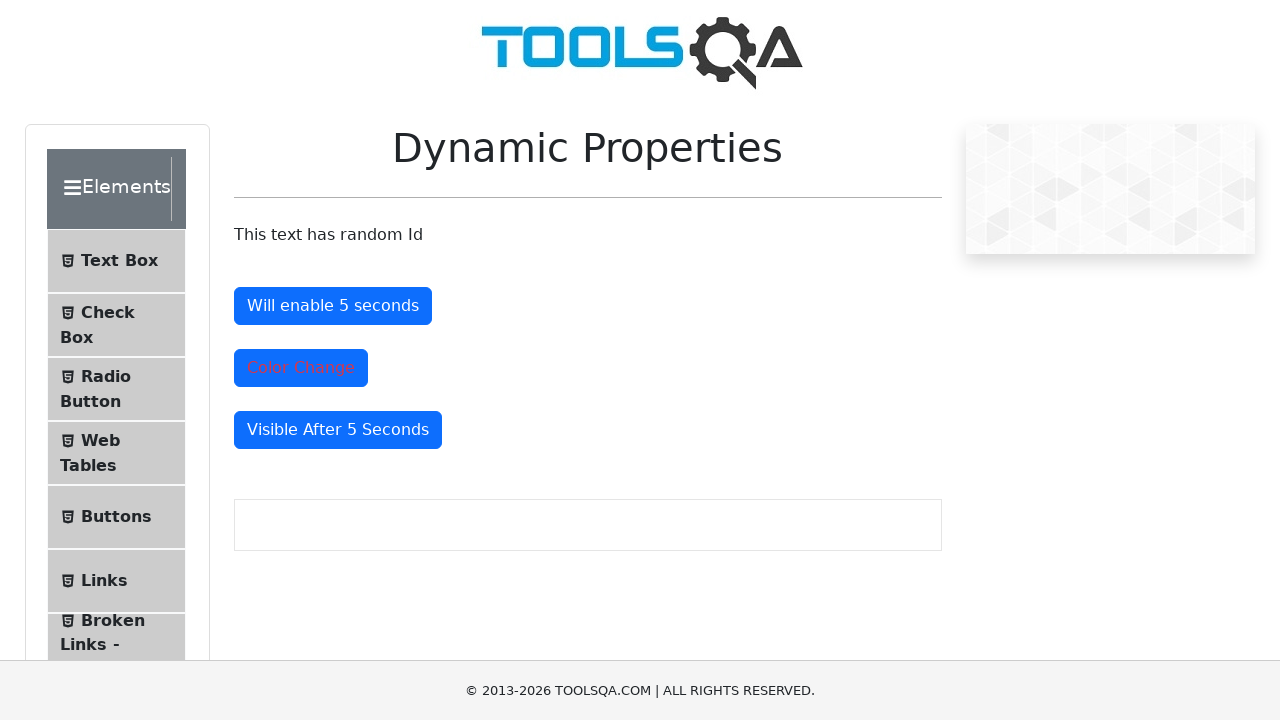

Assertion passed: button text color changed to red
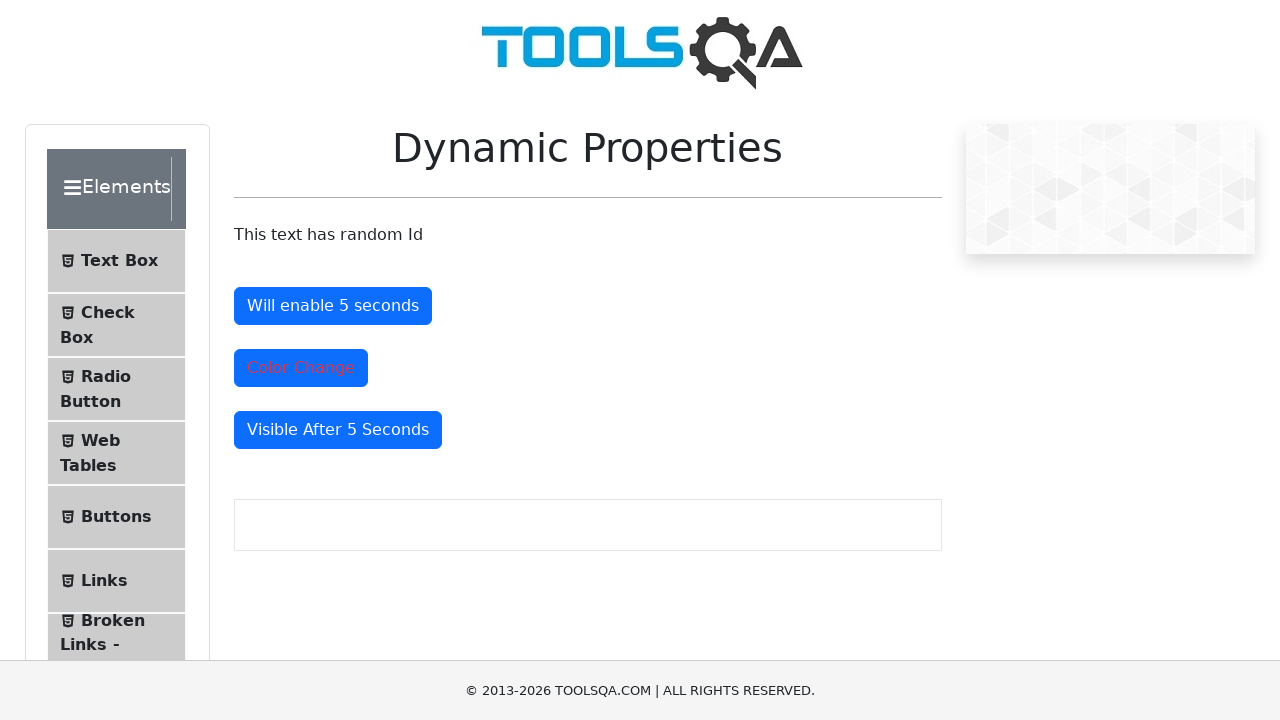

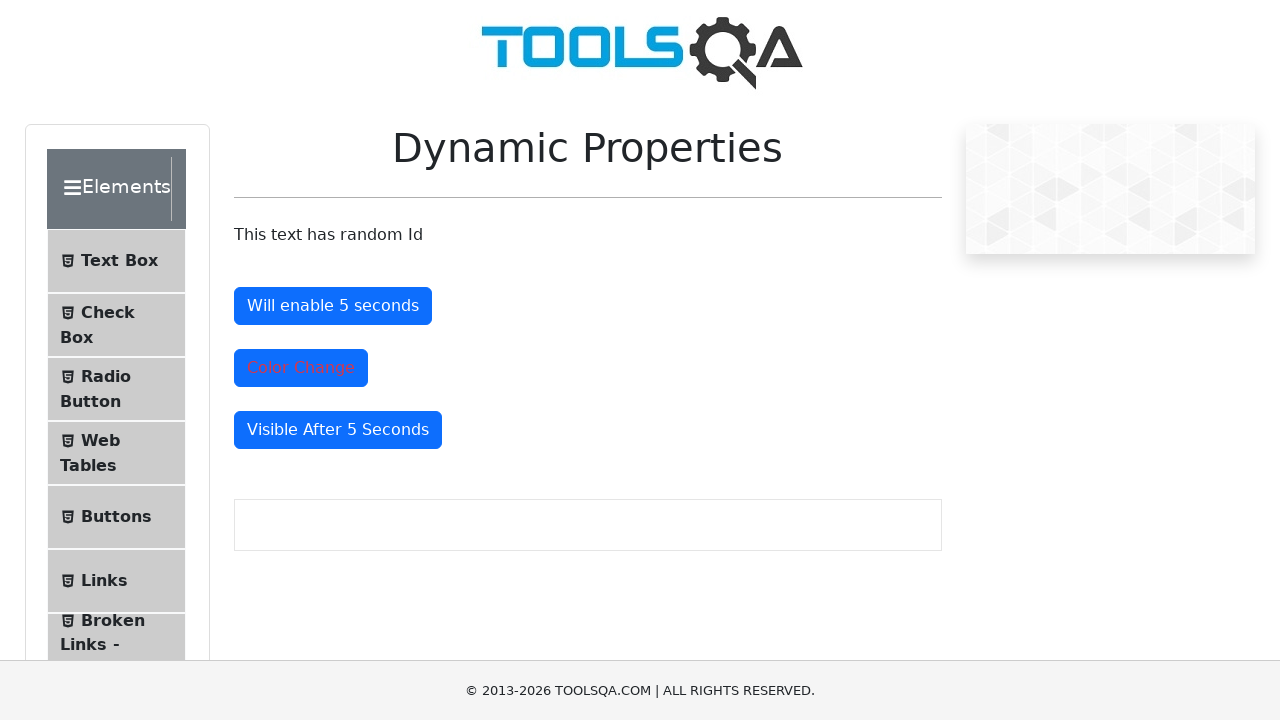